Tests geolocation mocking by setting browser location to London coordinates (51.509865, -0.118092) and navigating to a location detection website to verify the mocked location is used.

Starting URL: https://mycurrentlocation.net/

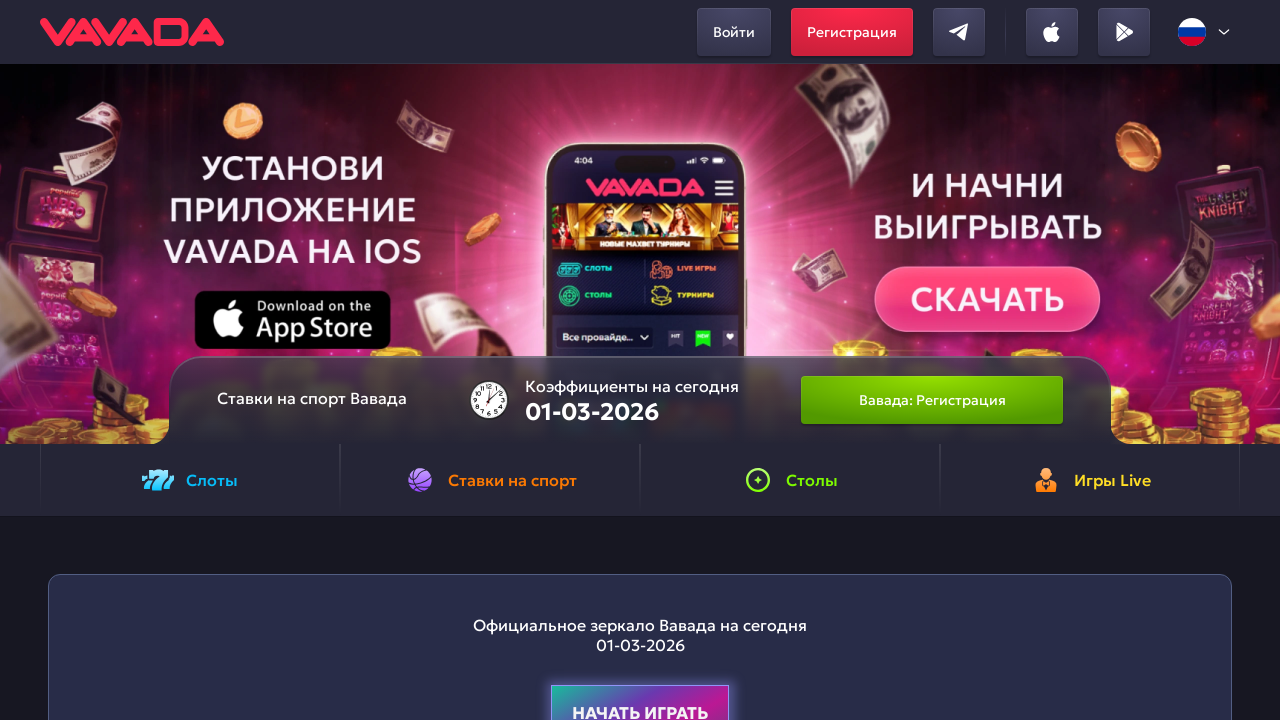

Set browser geolocation to London coordinates (51.509865, -0.118092) with 100m accuracy
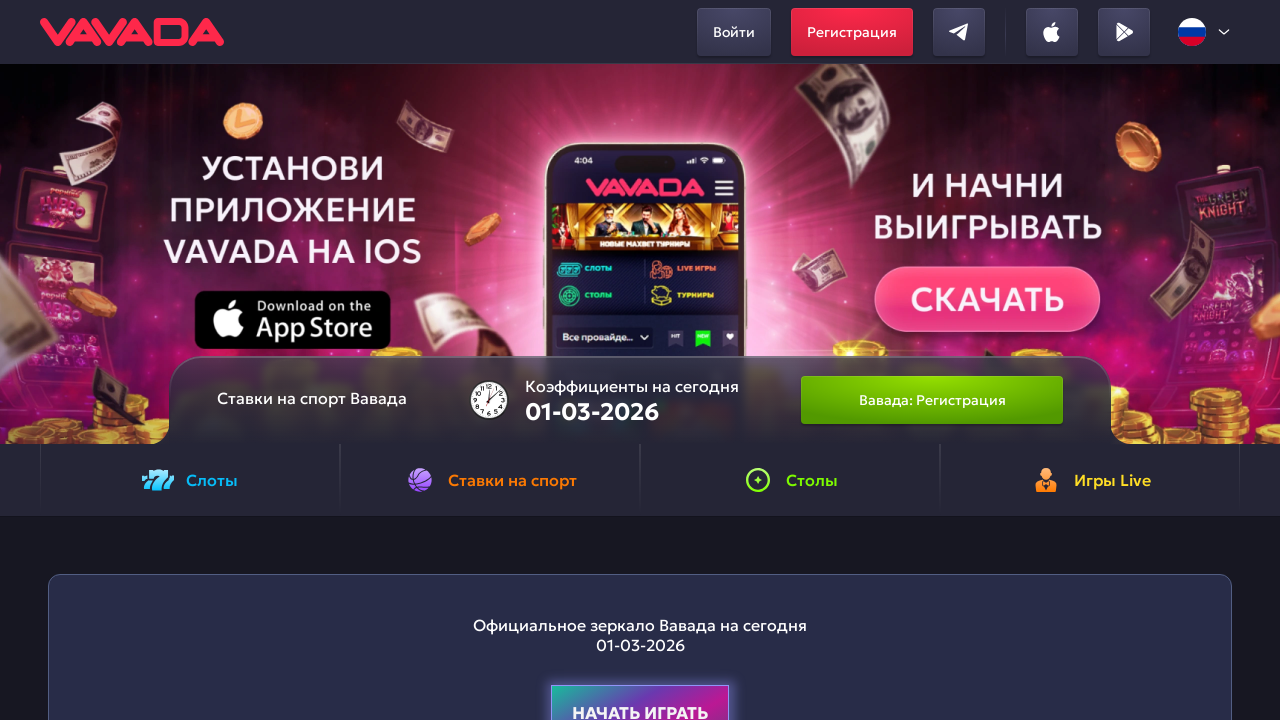

Granted geolocation permission to the browser
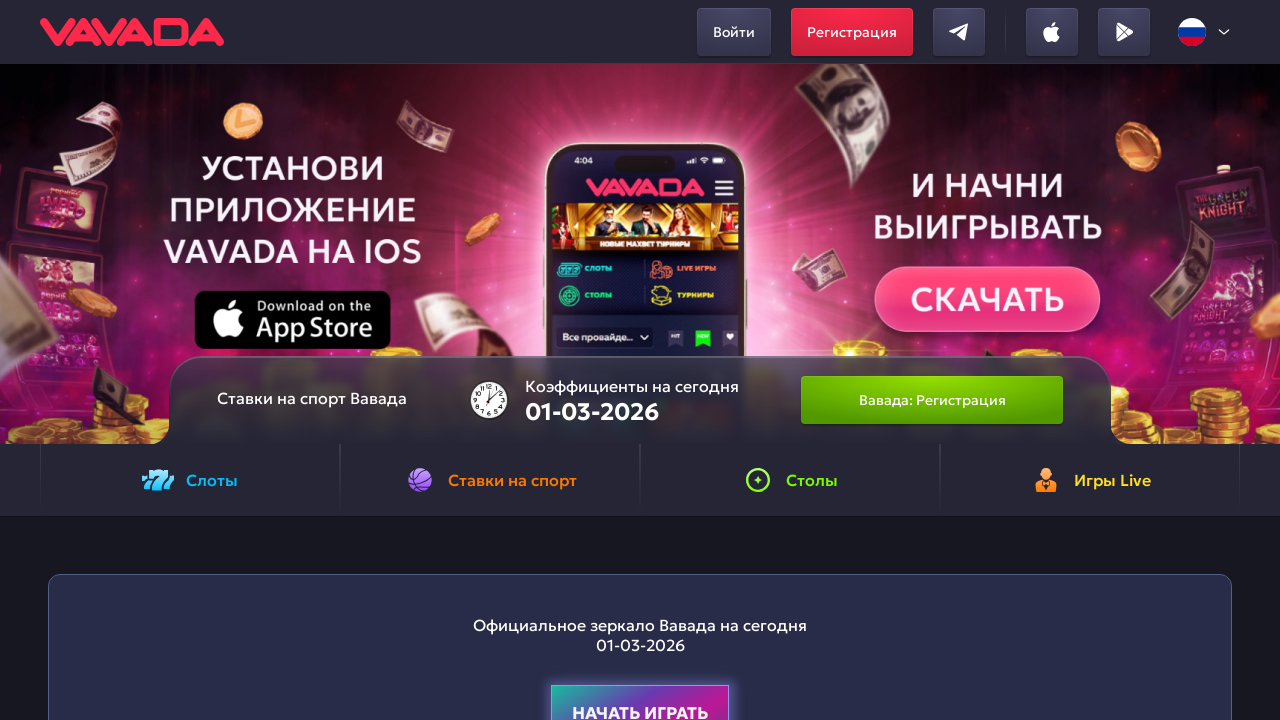

Navigated to https://mycurrentlocation.net/
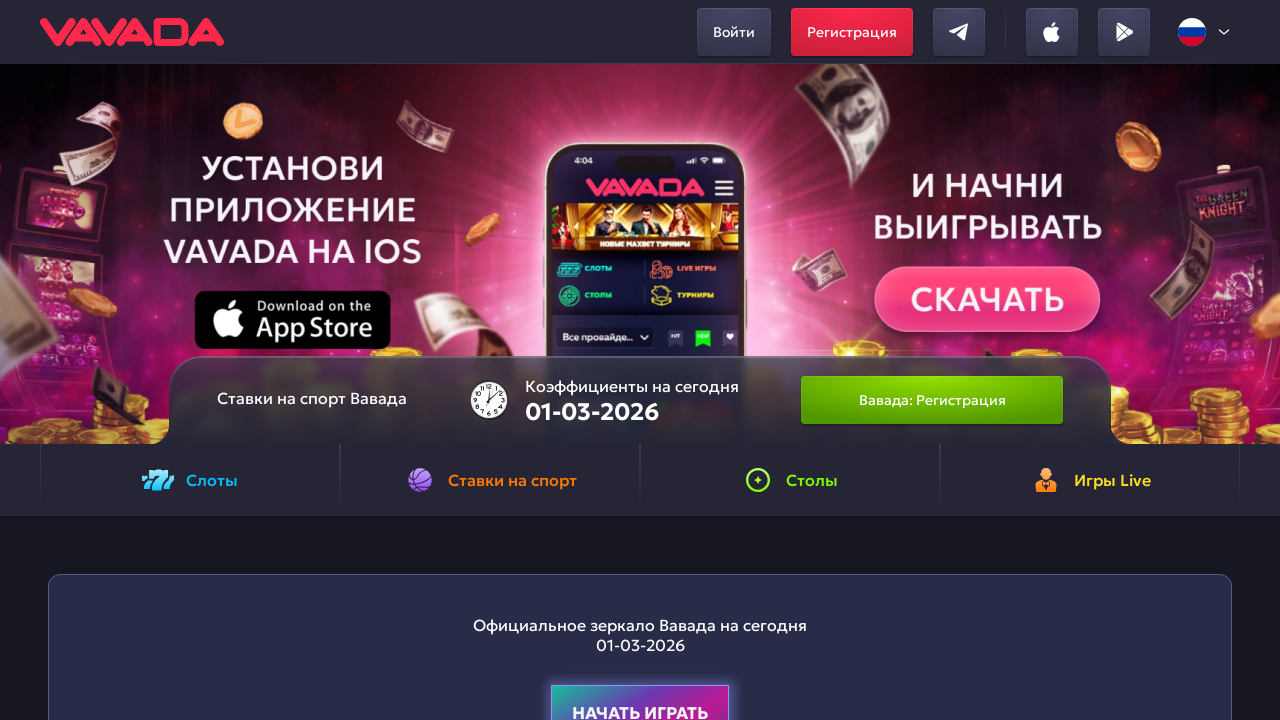

Waited for page to reach networkidle state
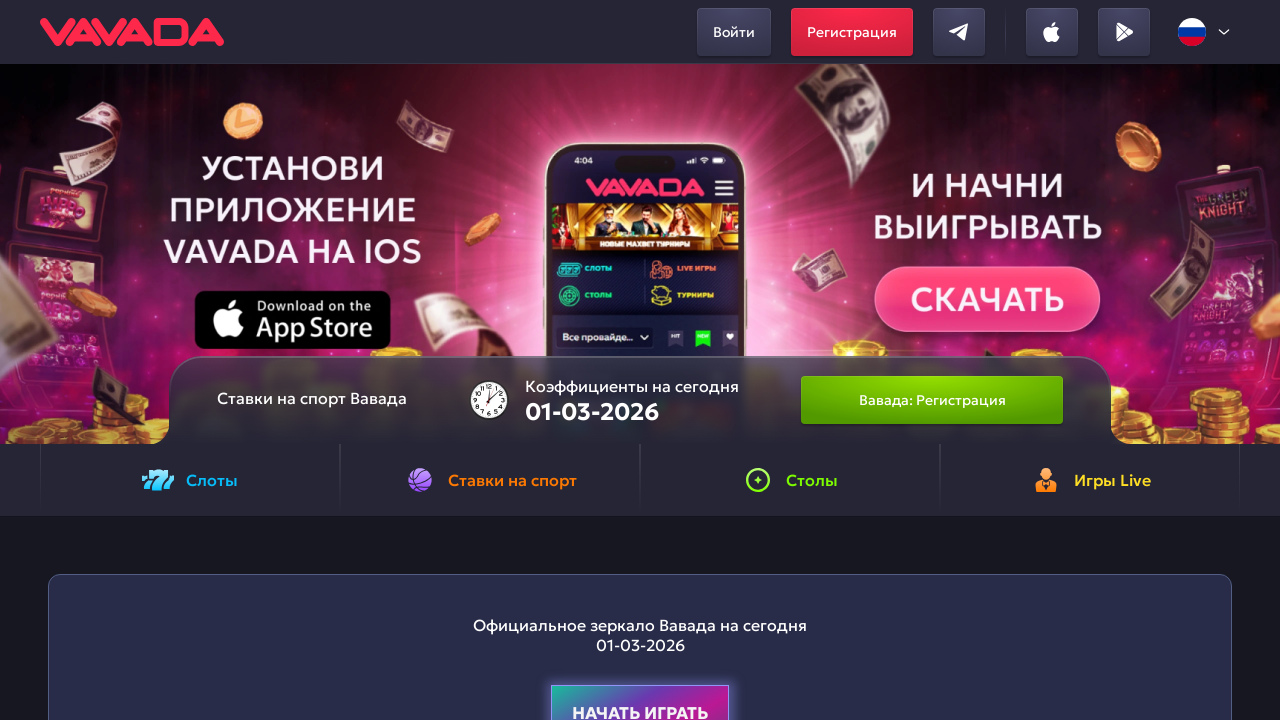

Verified body element is visible and location detection is complete
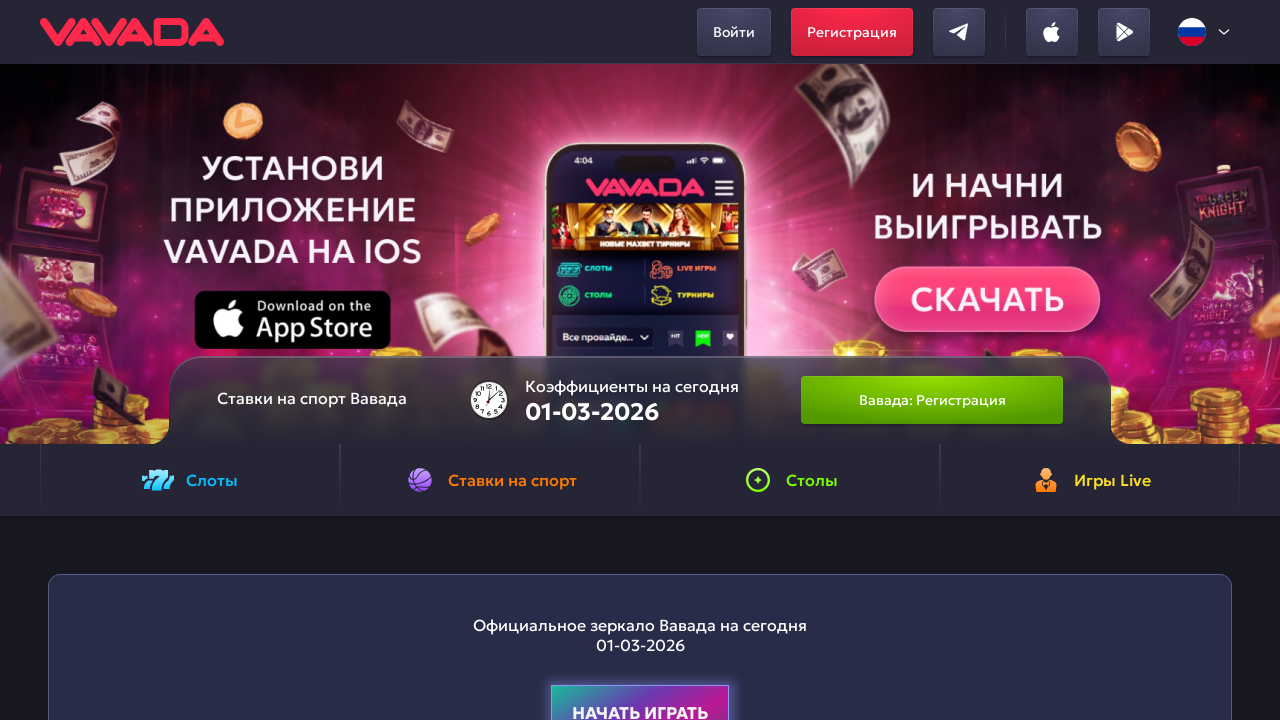

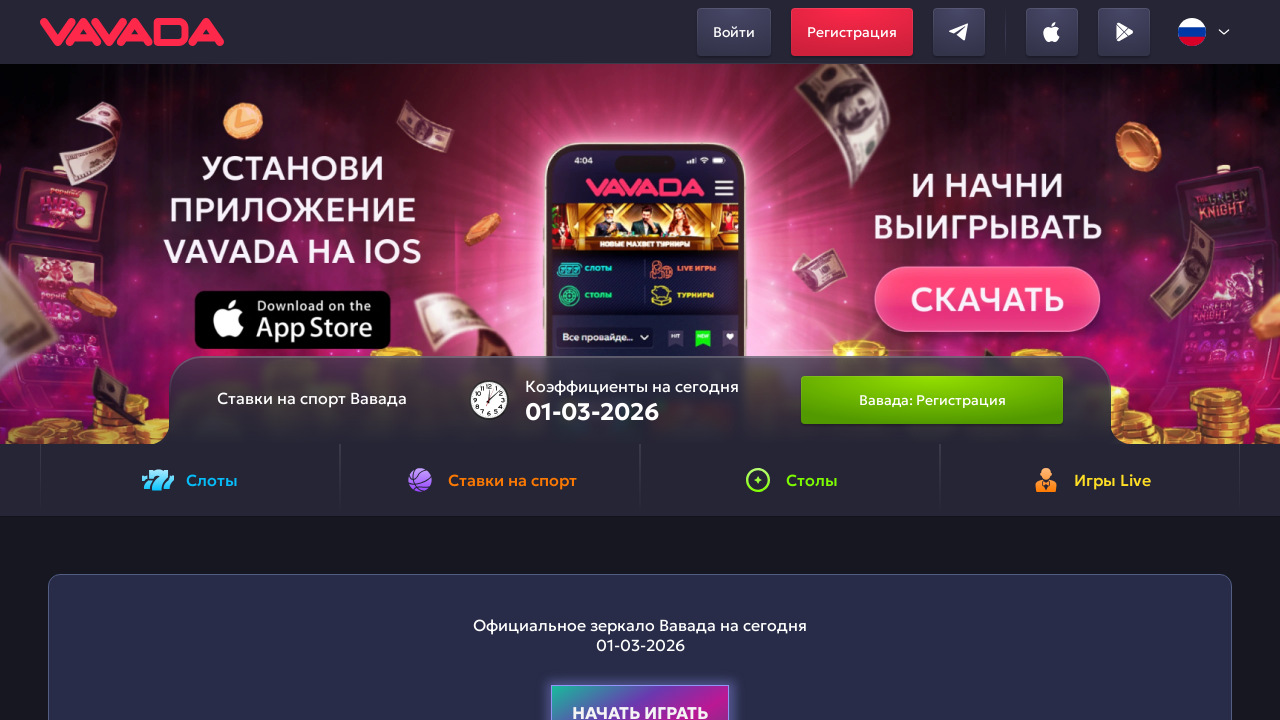